Tests that todo data persists after page reload

Starting URL: https://demo.playwright.dev/todomvc

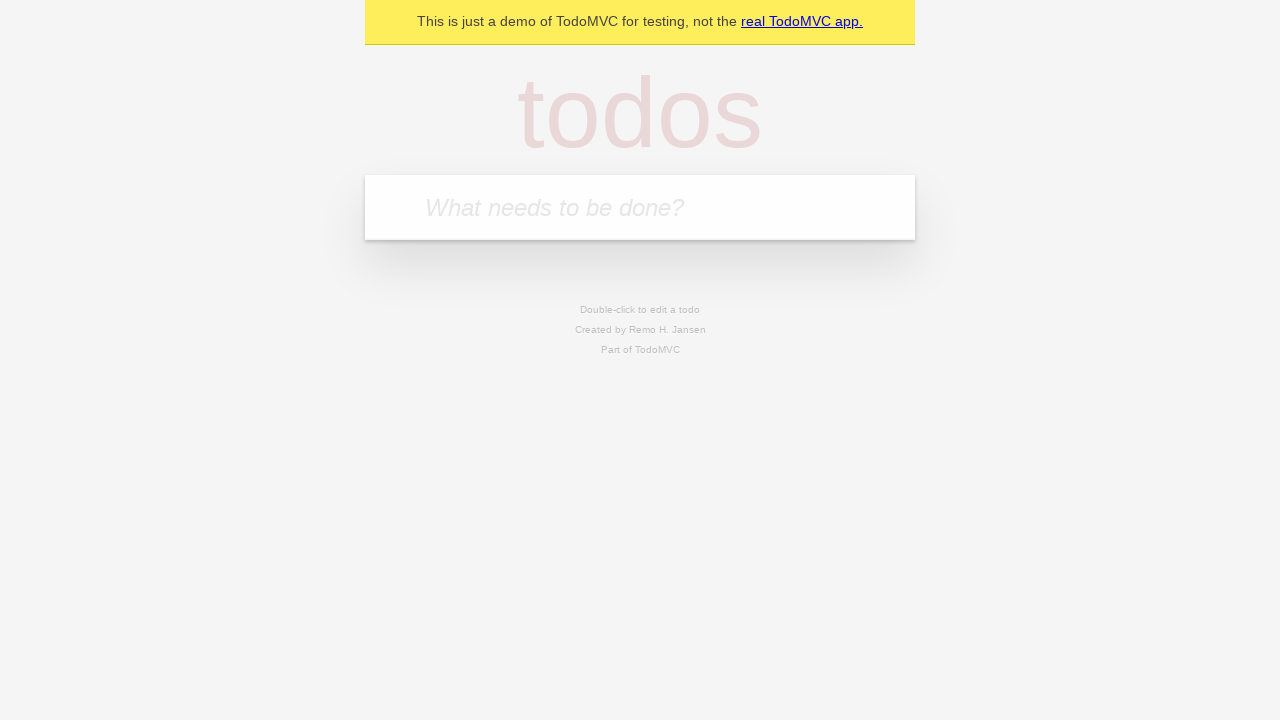

Filled todo input with 'buy some cheese' on internal:attr=[placeholder="What needs to be done?"i]
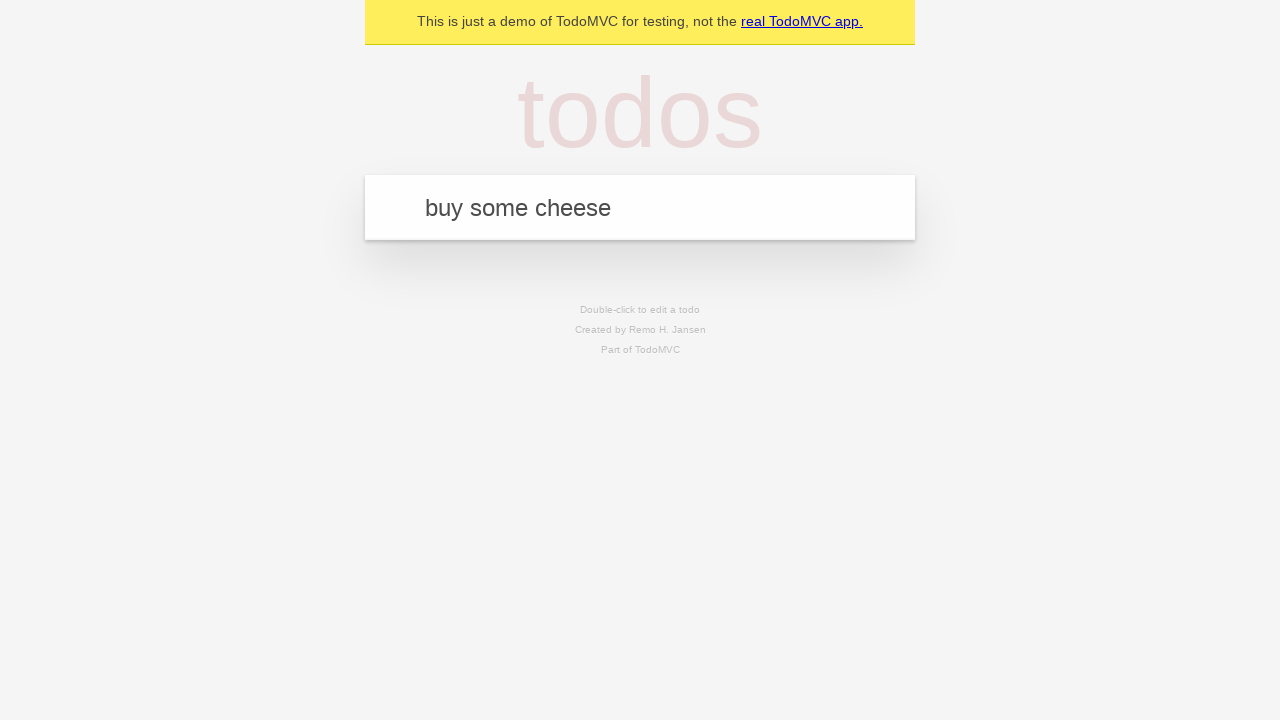

Pressed Enter to create todo 'buy some cheese' on internal:attr=[placeholder="What needs to be done?"i]
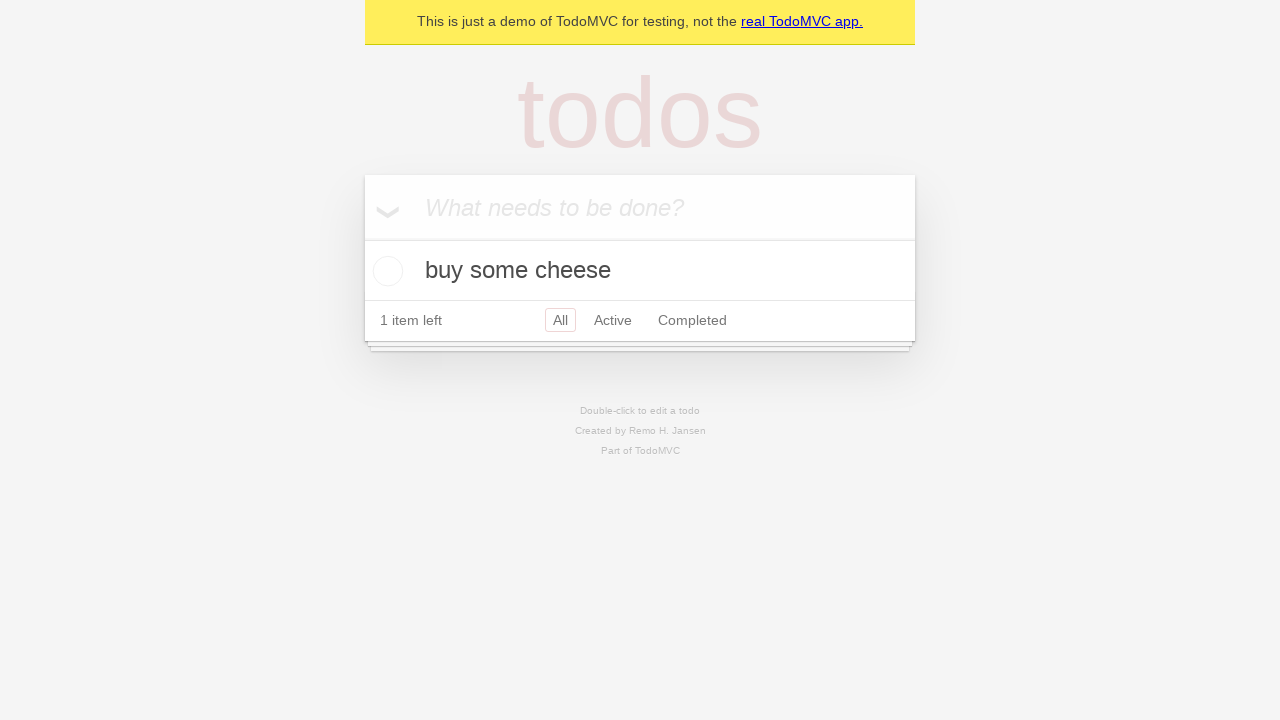

Filled todo input with 'feed the cat' on internal:attr=[placeholder="What needs to be done?"i]
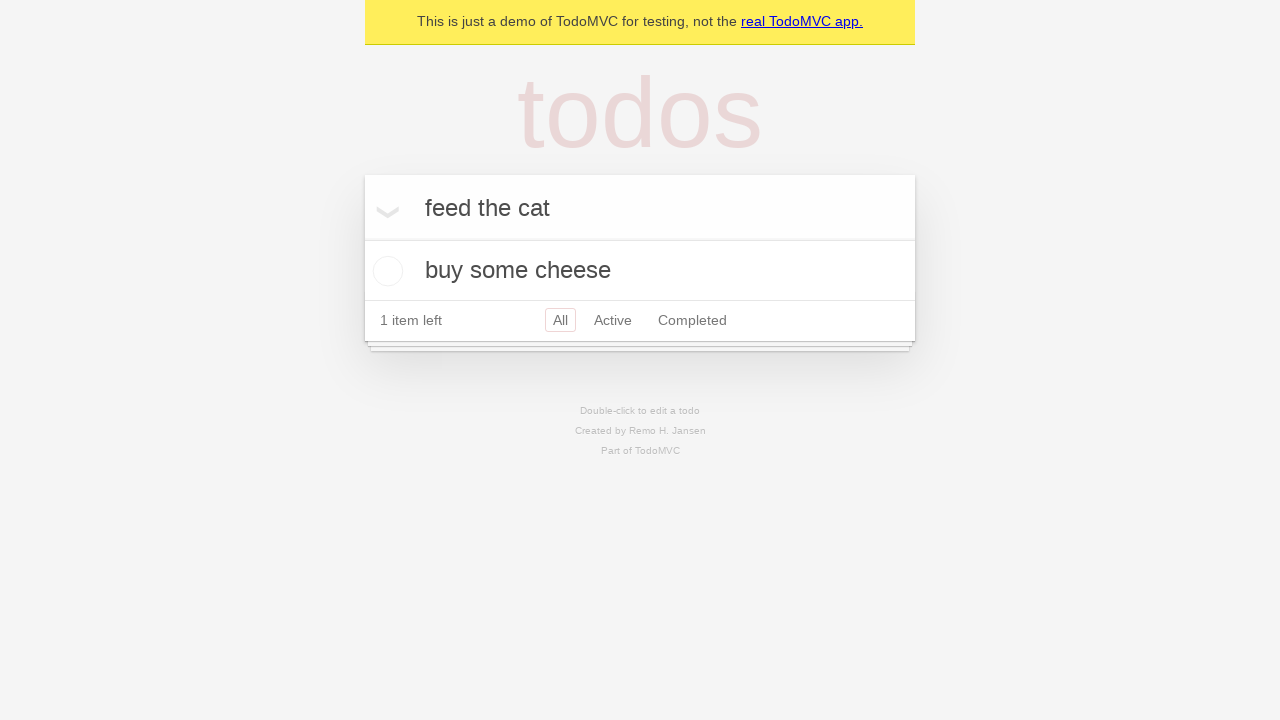

Pressed Enter to create todo 'feed the cat' on internal:attr=[placeholder="What needs to be done?"i]
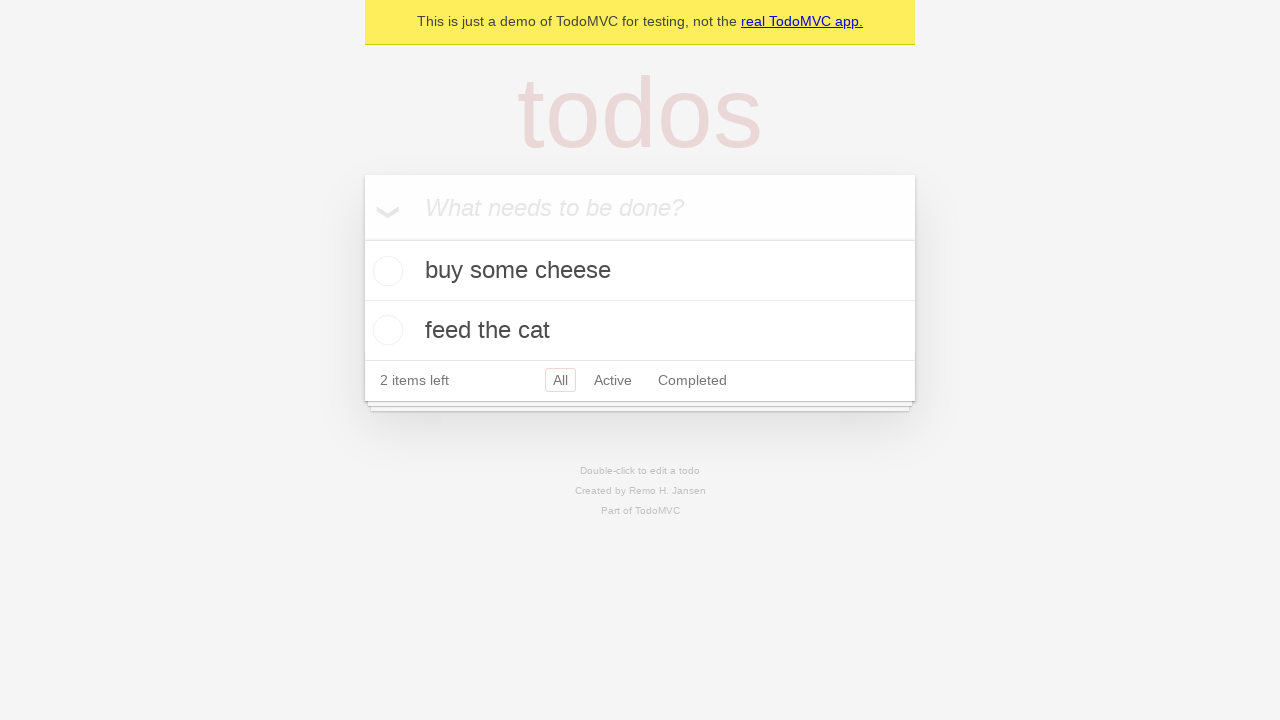

Waited for second todo item to load
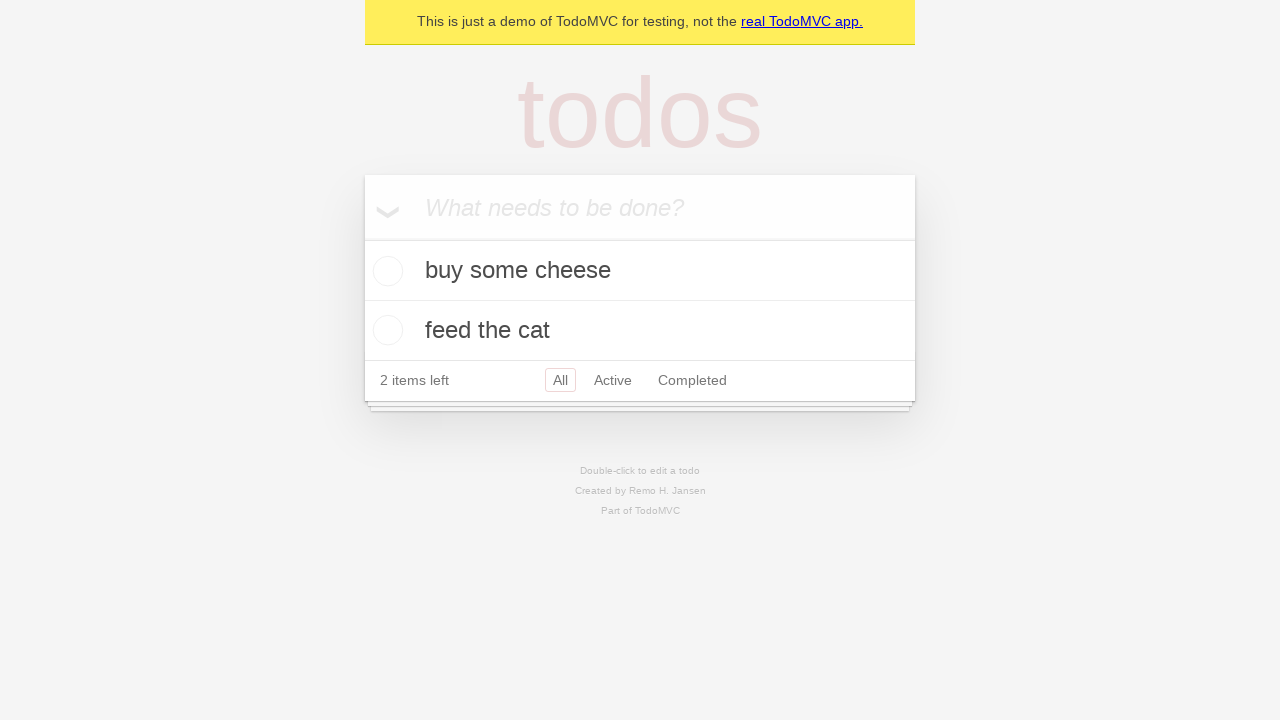

Checked the first todo item at (385, 271) on [data-testid="todo-item"] >> nth=0 >> internal:role=checkbox
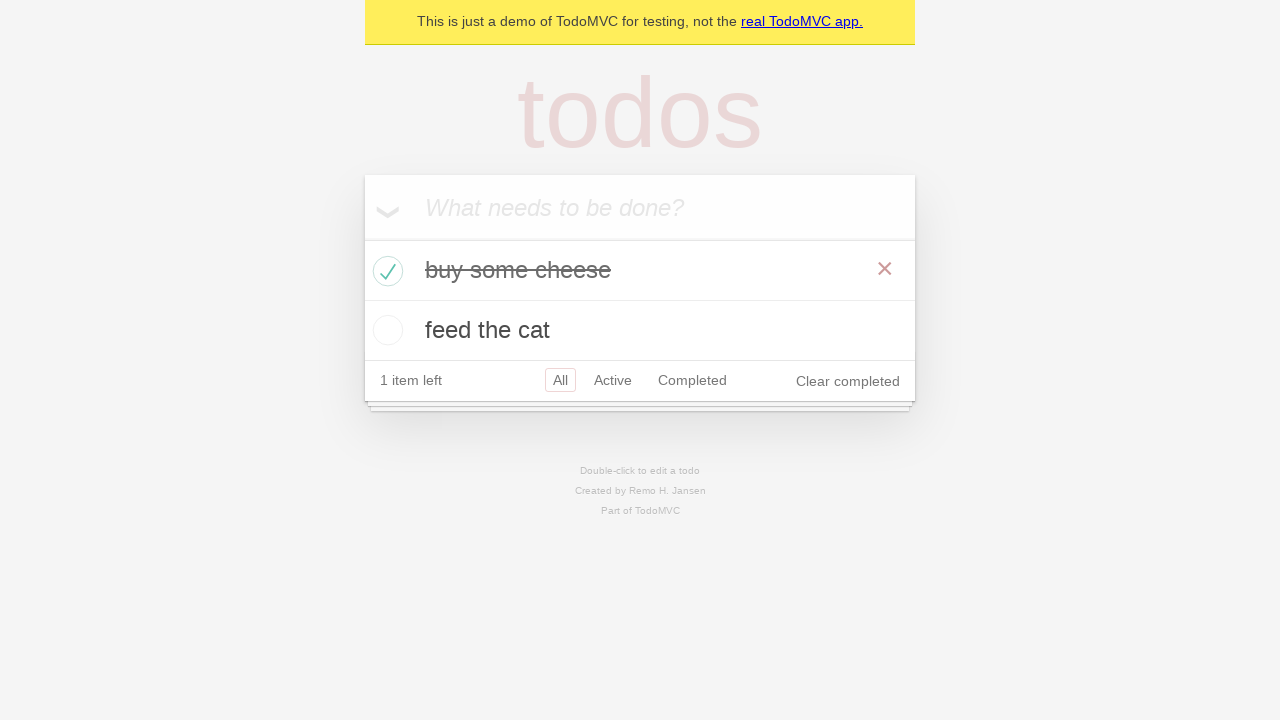

Reloaded the page to test data persistence
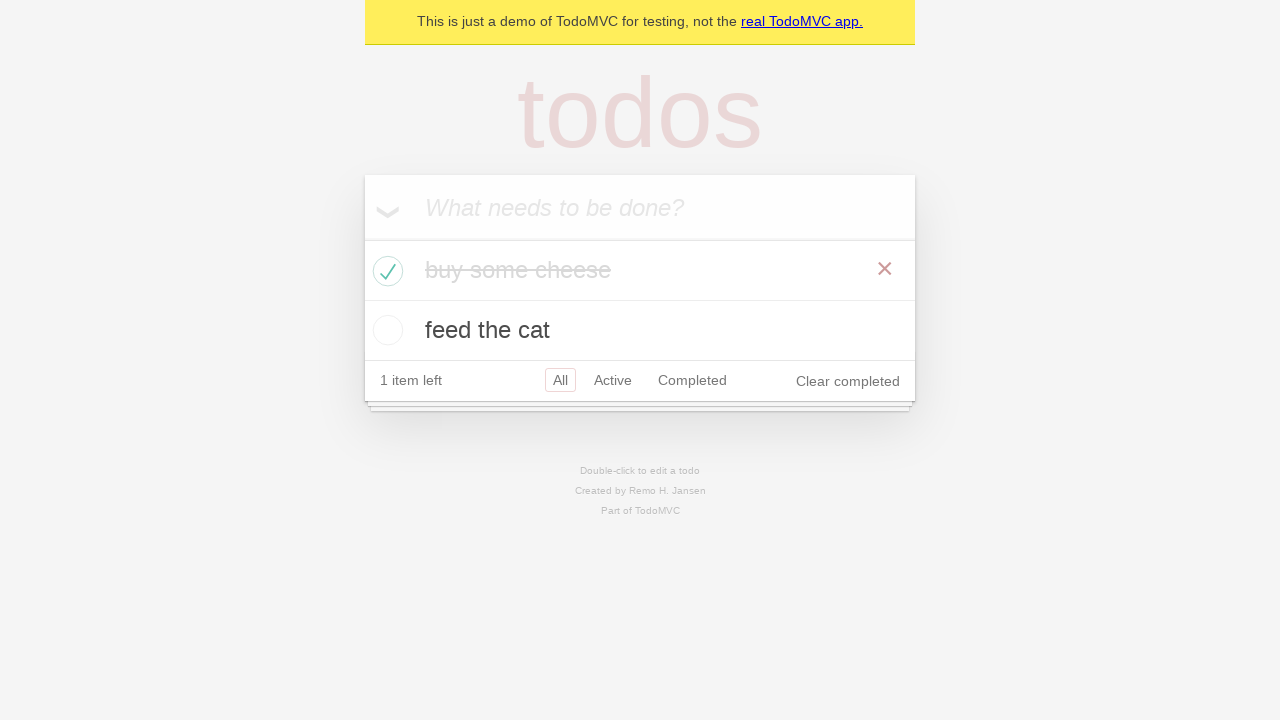

Verified todo items persisted after page reload
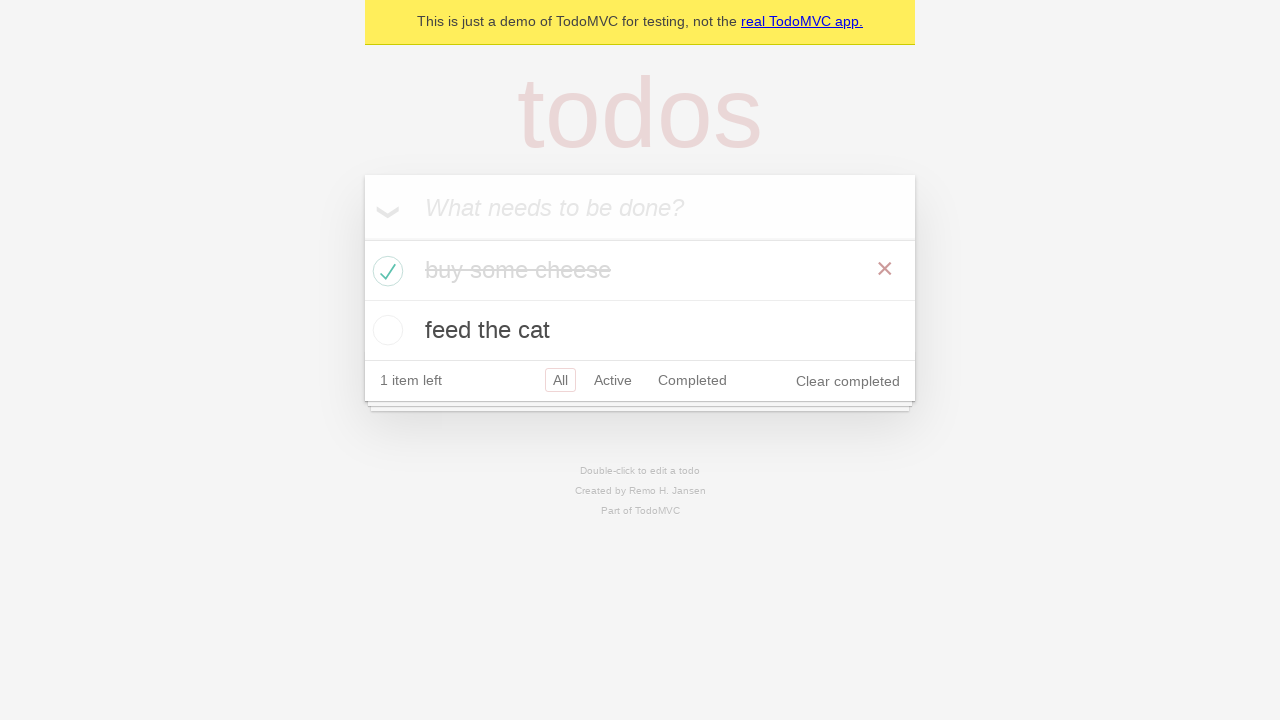

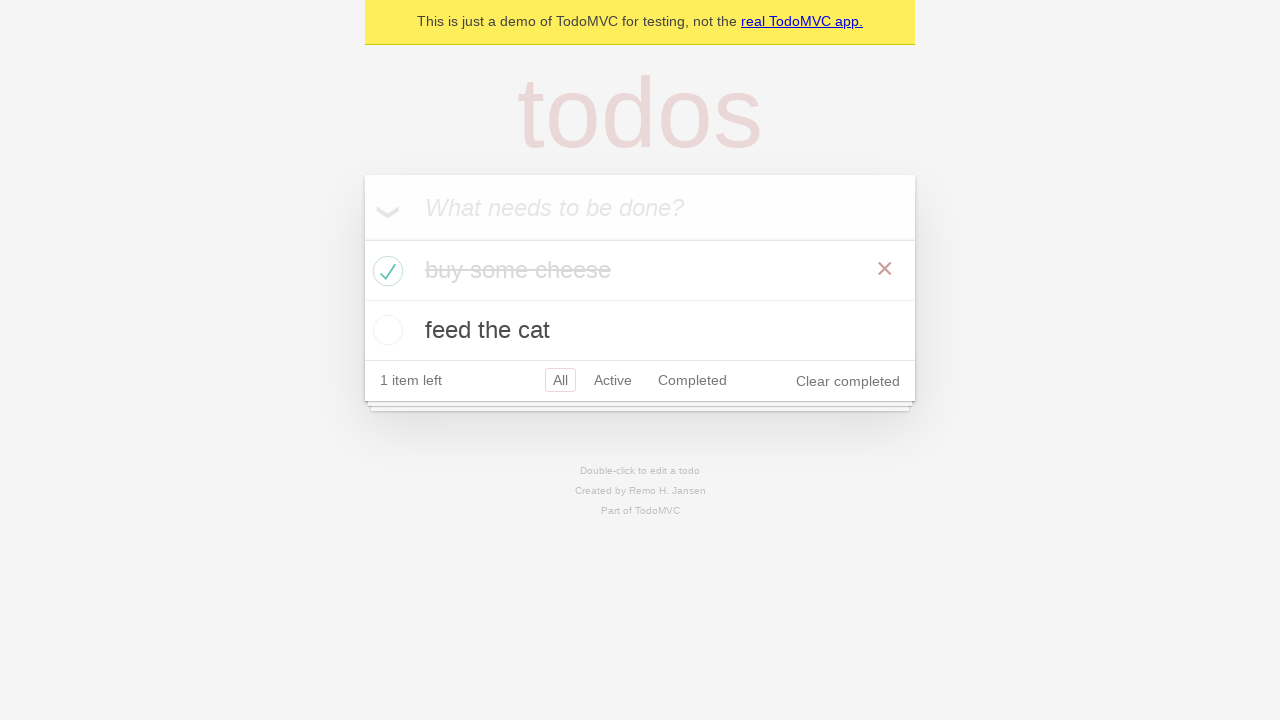